Navigates to the Ferrero Rocher website and performs scrolling actions to view different sections of the page

Starting URL: https://www.ferrerorocher.com/in/en/

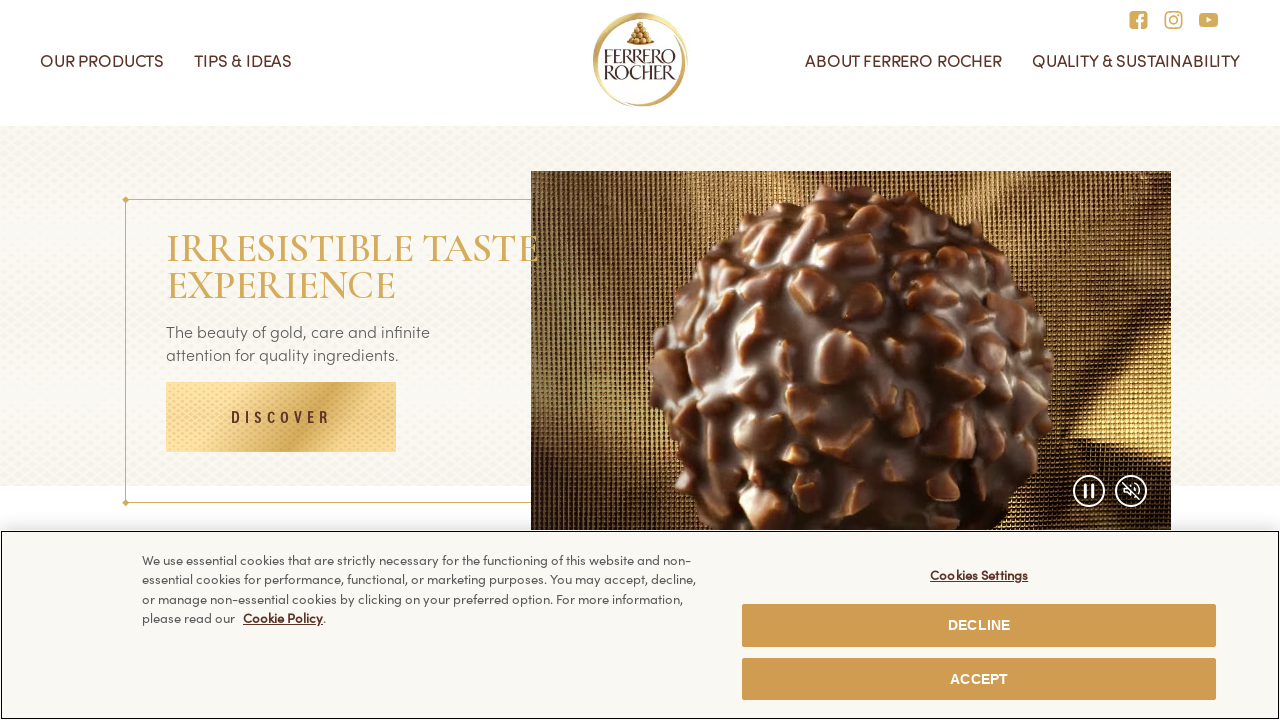

Scrolled down by 800 pixels to view different sections of the Ferrero Rocher website
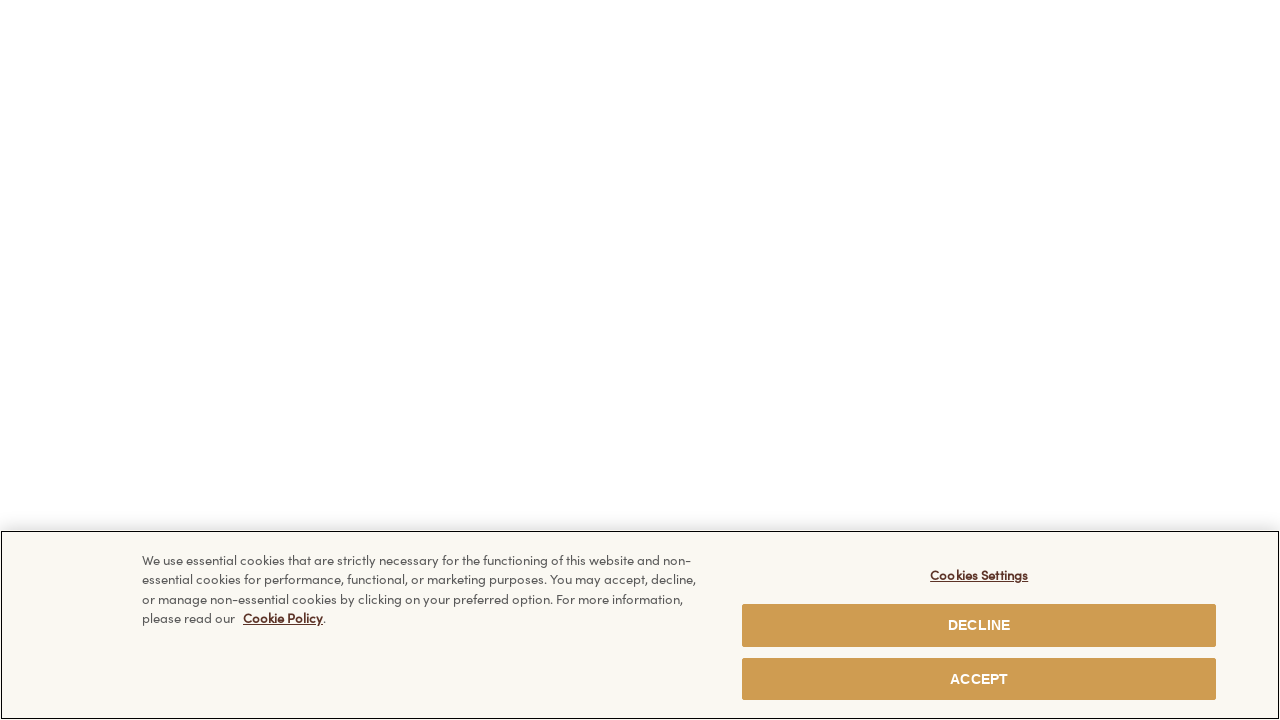

Waited for 2 seconds for page content to load
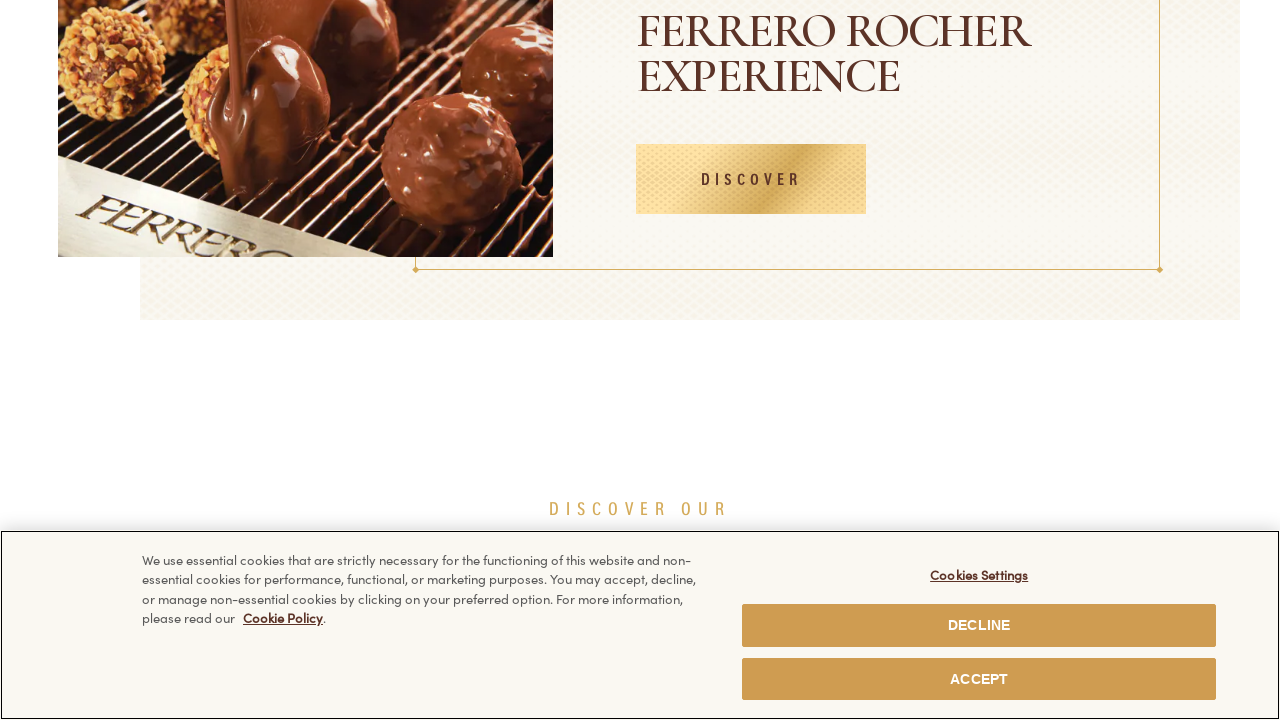

Scrolled down by another 700 pixels to view additional sections of the website
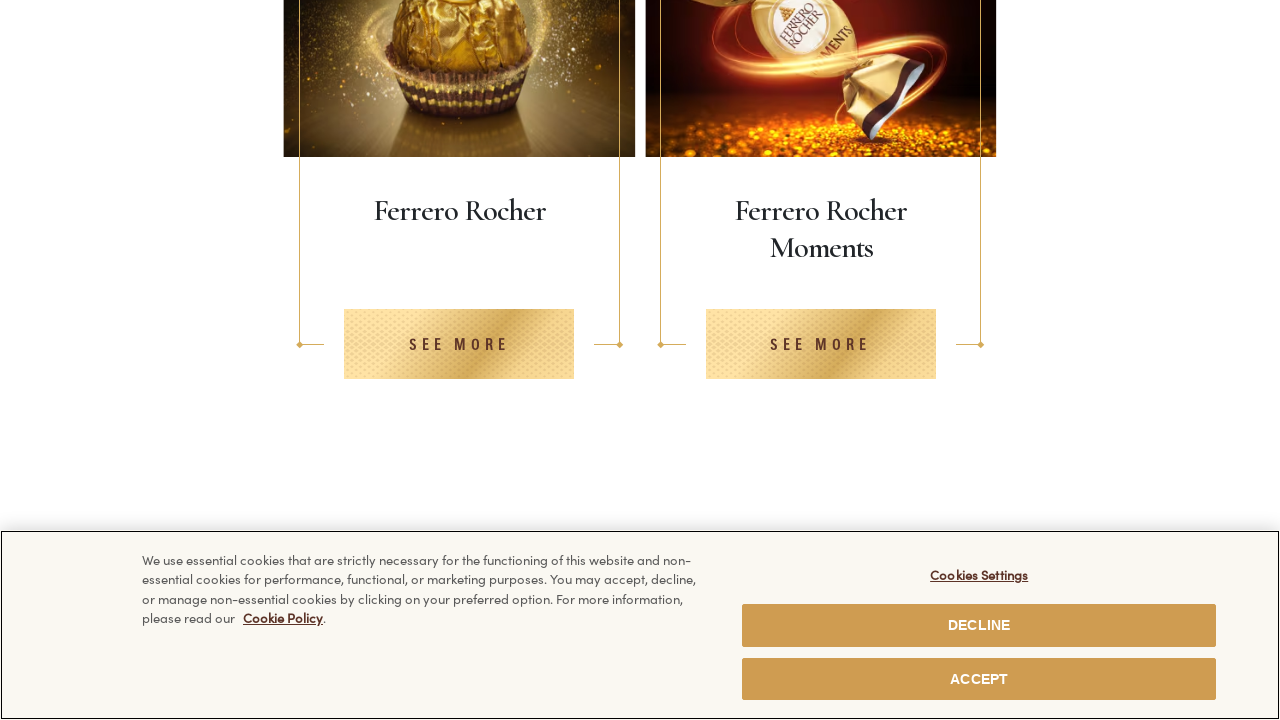

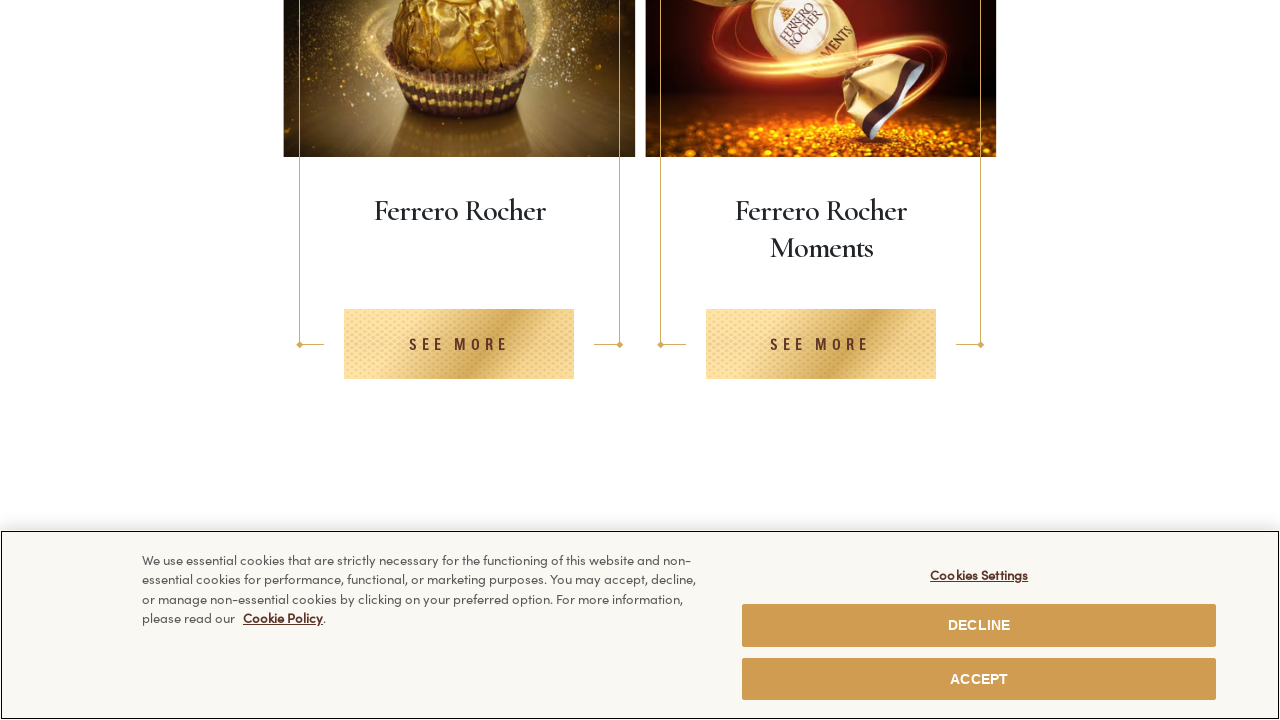